Tests displaying active items by clicking the Active filter link

Starting URL: https://demo.playwright.dev/todomvc

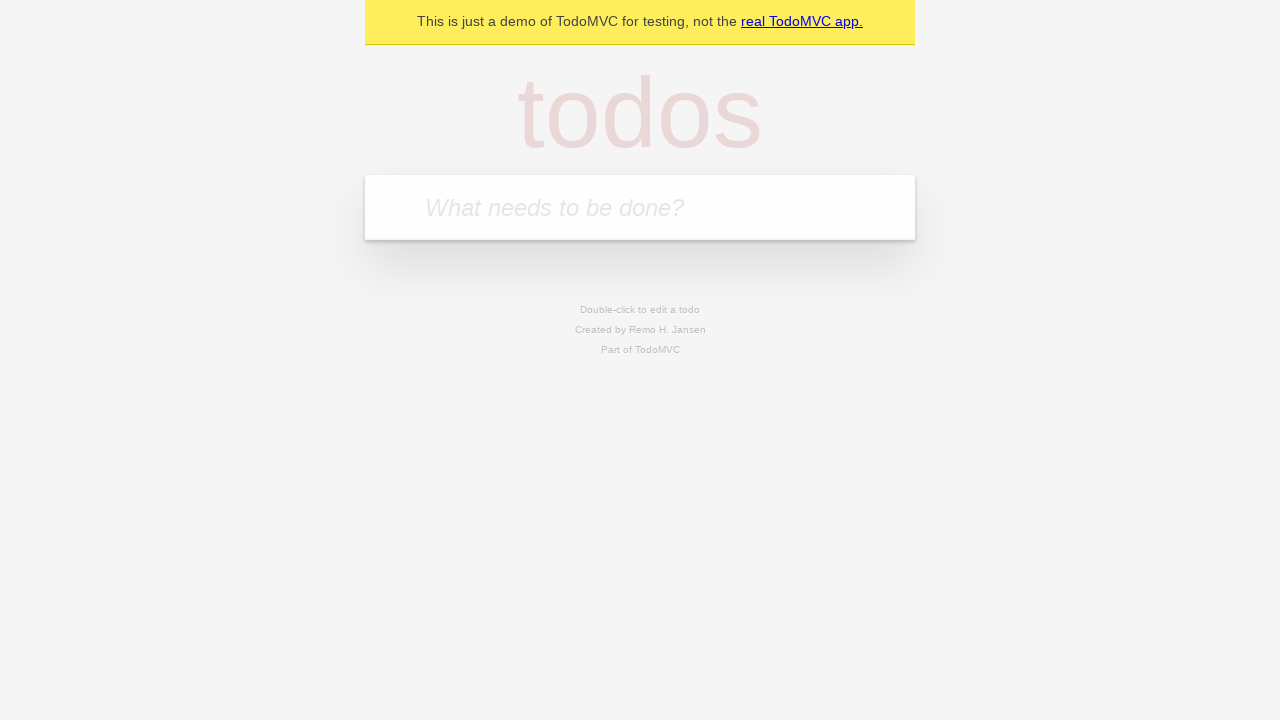

Filled todo input with 'buy some cheese' on internal:attr=[placeholder="What needs to be done?"i]
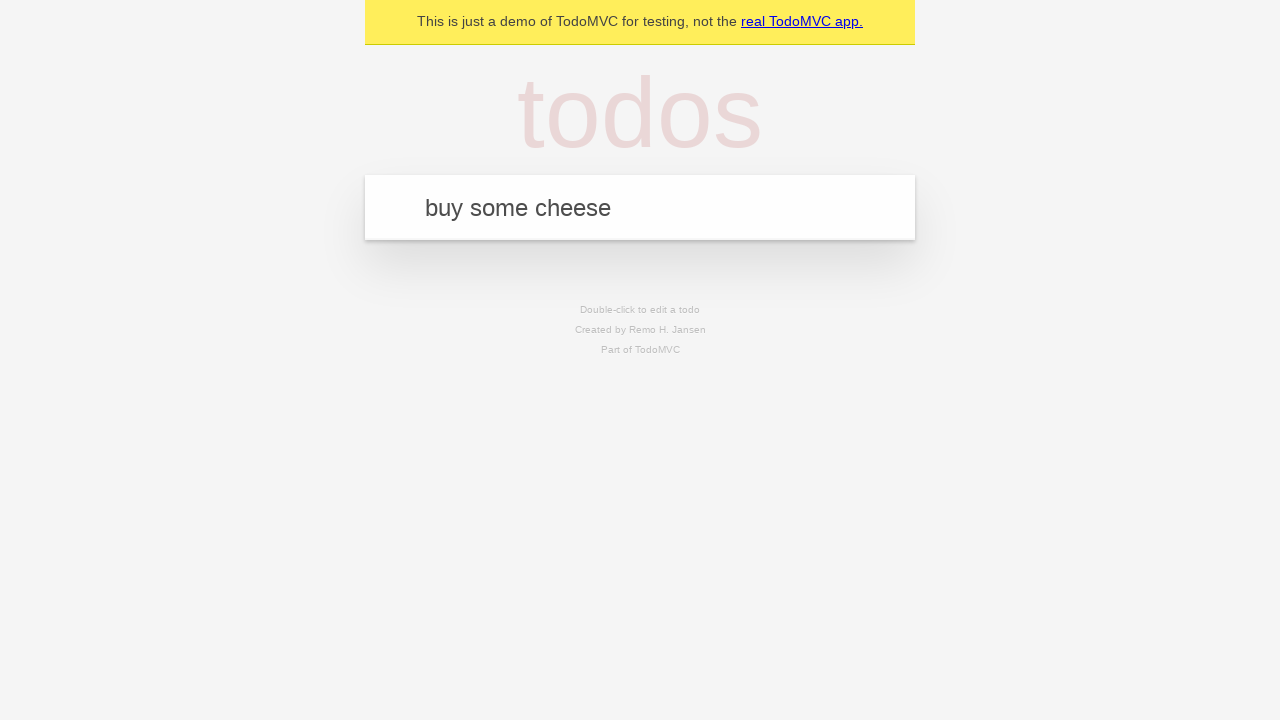

Pressed Enter to create todo 'buy some cheese' on internal:attr=[placeholder="What needs to be done?"i]
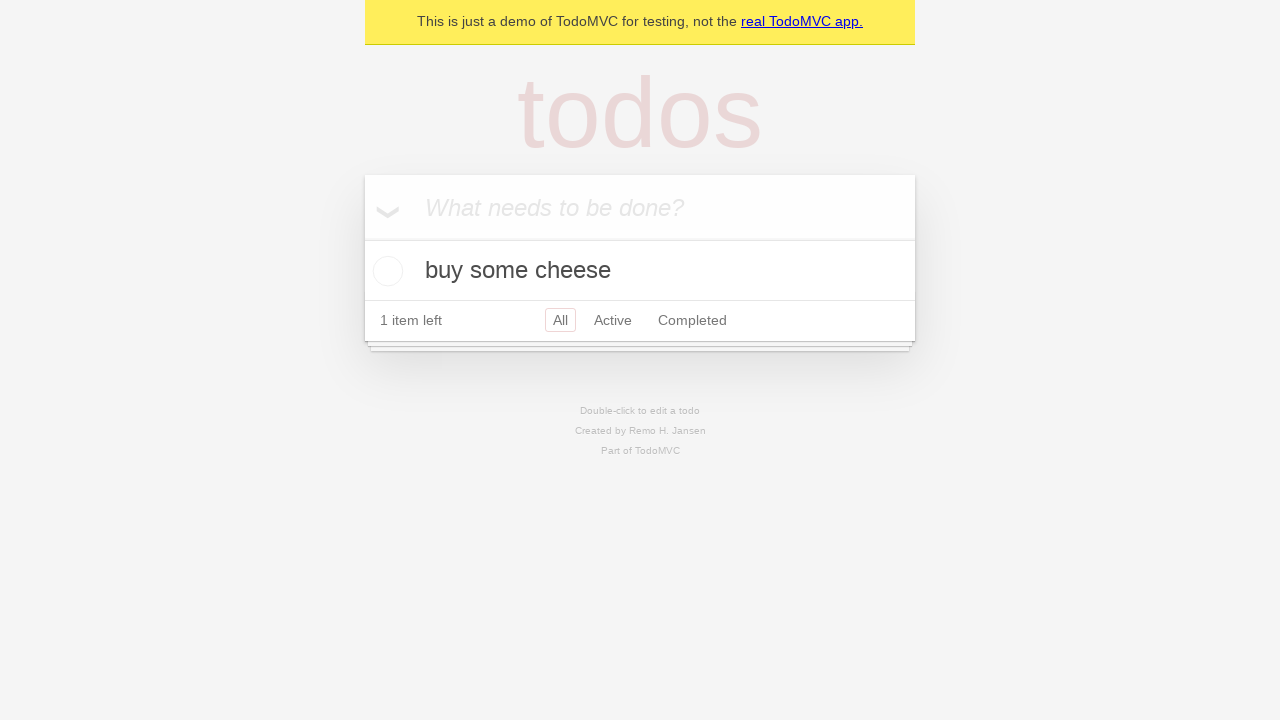

Filled todo input with 'feed the cat' on internal:attr=[placeholder="What needs to be done?"i]
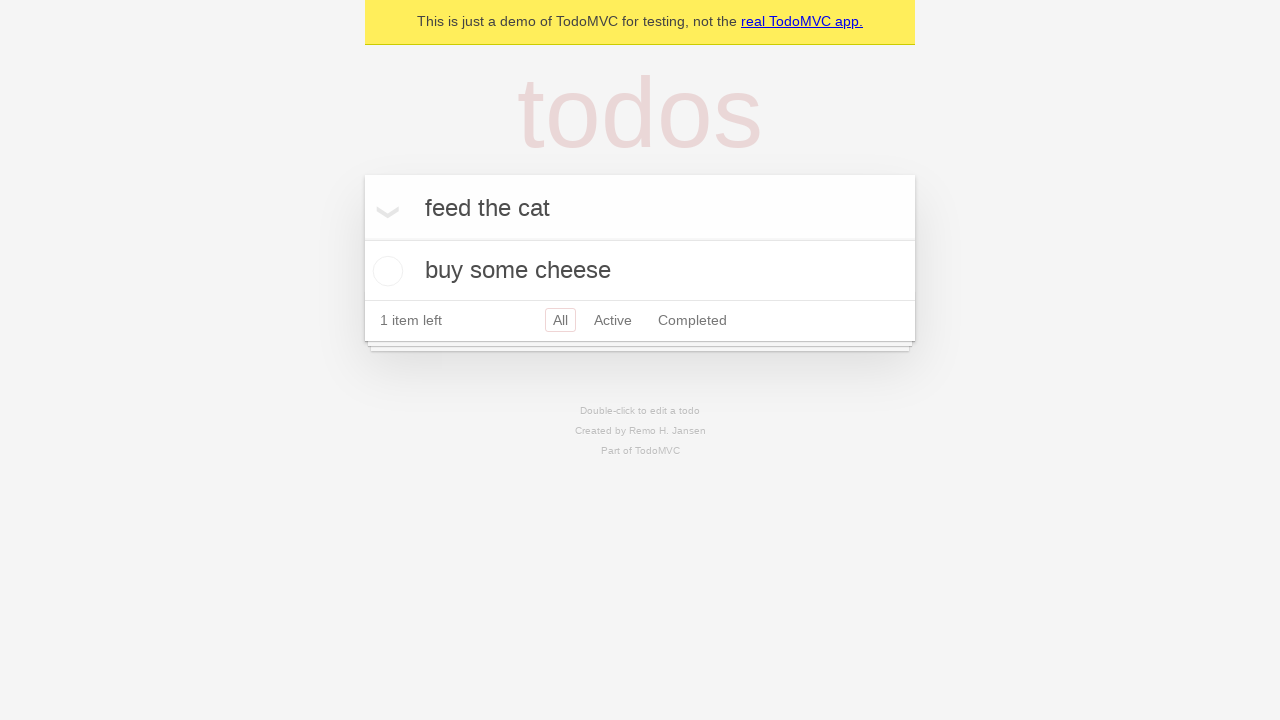

Pressed Enter to create todo 'feed the cat' on internal:attr=[placeholder="What needs to be done?"i]
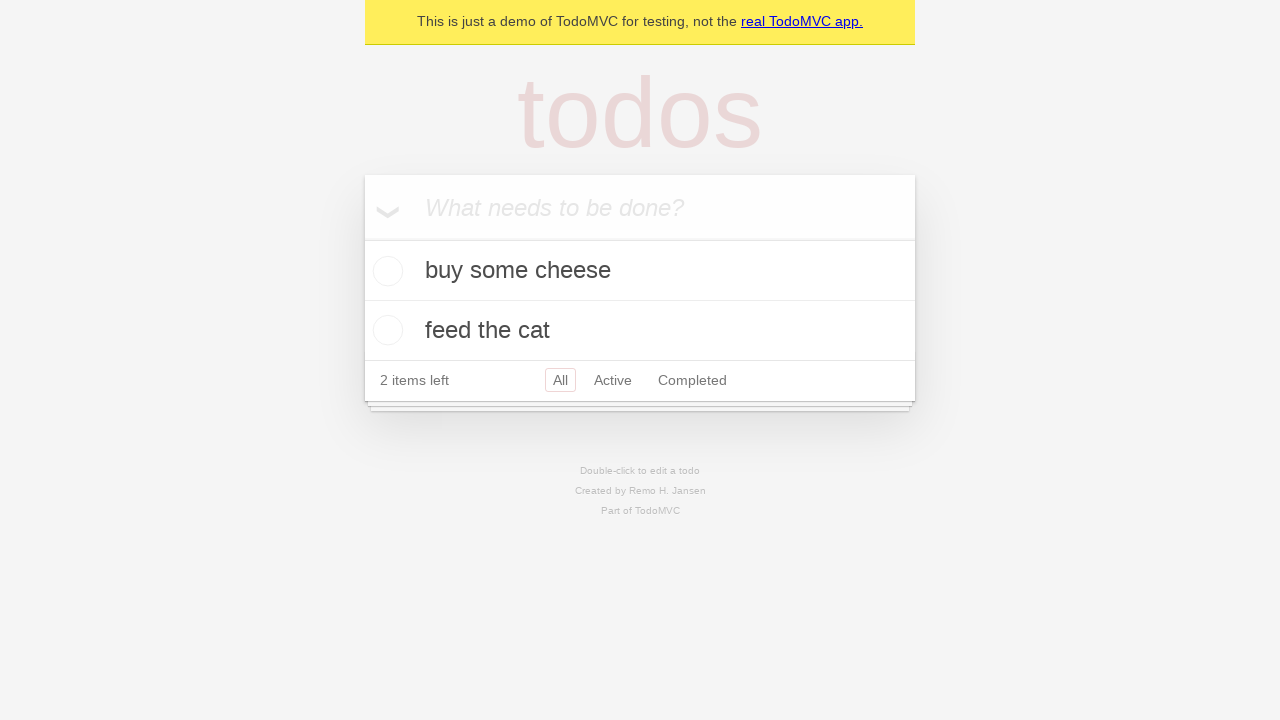

Filled todo input with 'book a doctors appointment' on internal:attr=[placeholder="What needs to be done?"i]
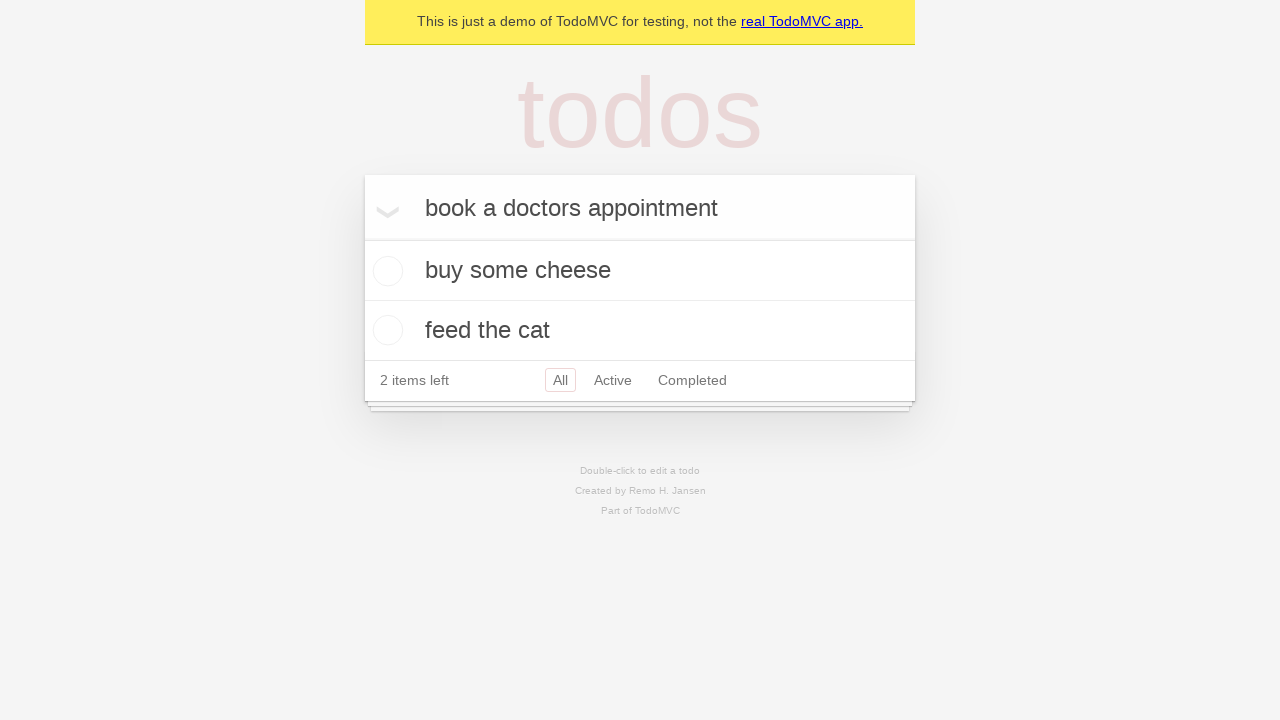

Pressed Enter to create todo 'book a doctors appointment' on internal:attr=[placeholder="What needs to be done?"i]
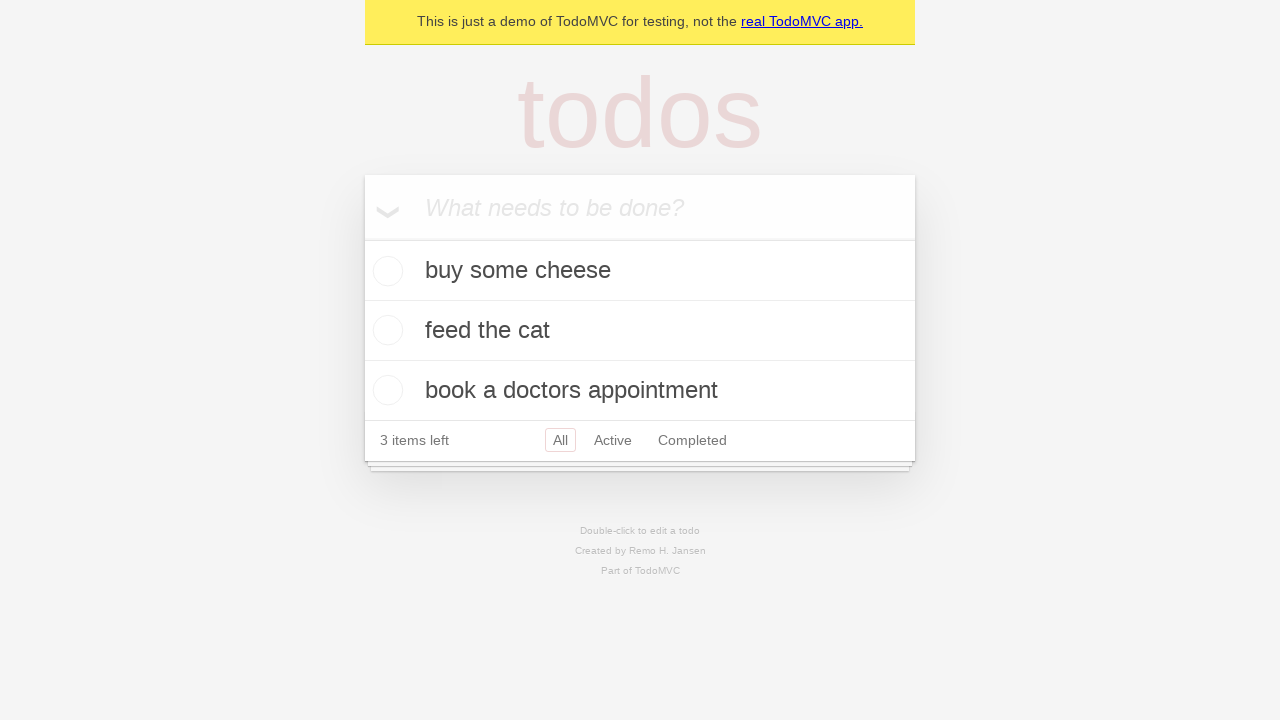

Waited for third todo item to be created
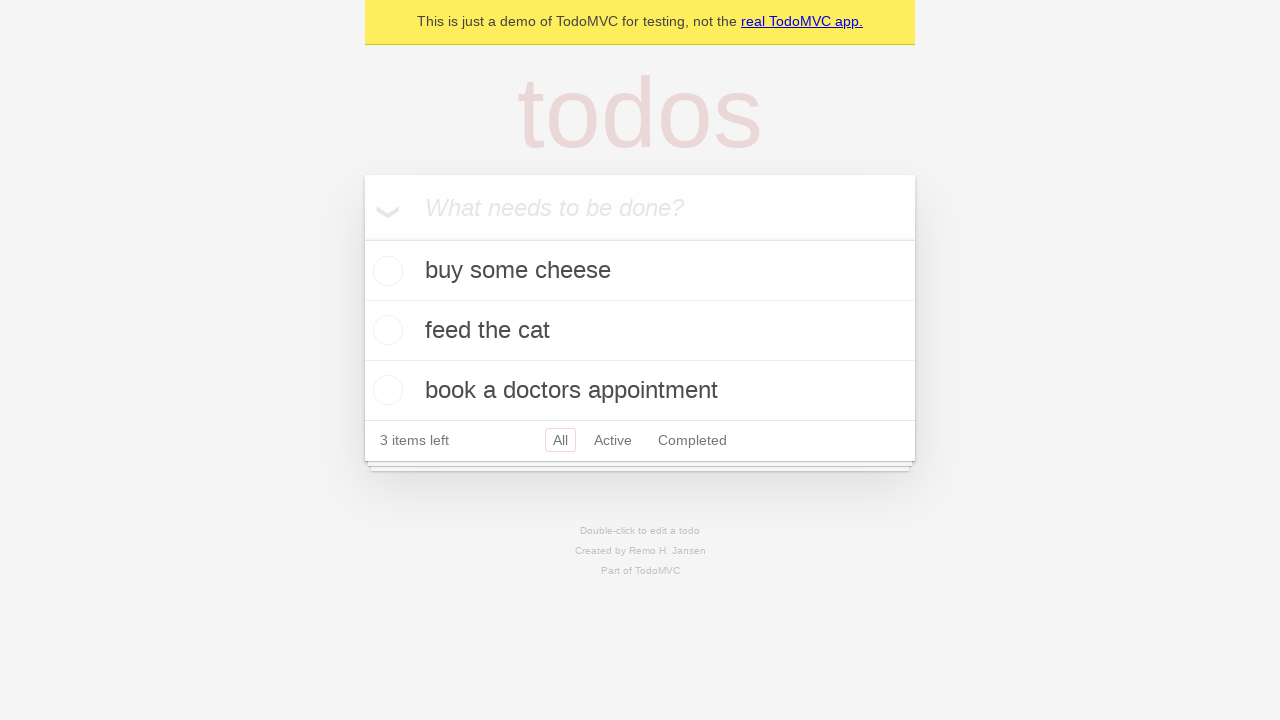

Checked the second todo item as completed at (385, 330) on internal:testid=[data-testid="todo-item"s] >> nth=1 >> internal:role=checkbox
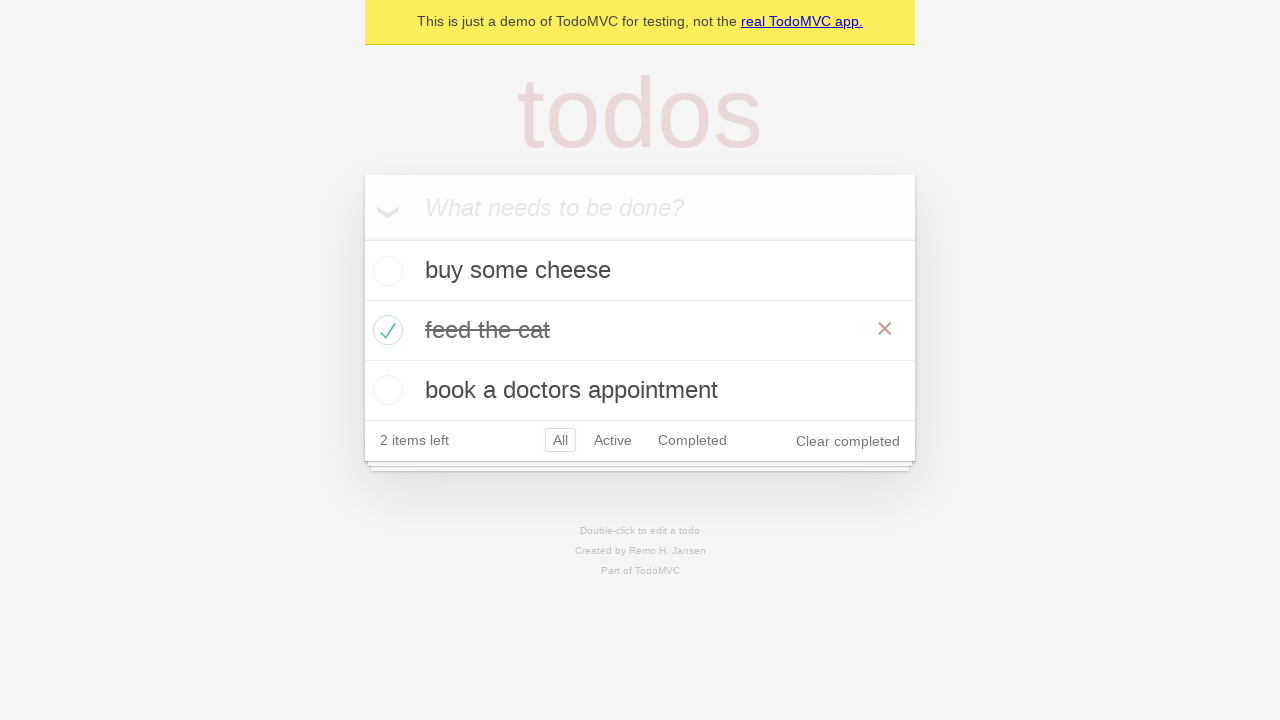

Clicked the Active filter link to display active items at (613, 440) on internal:role=link[name="Active"i]
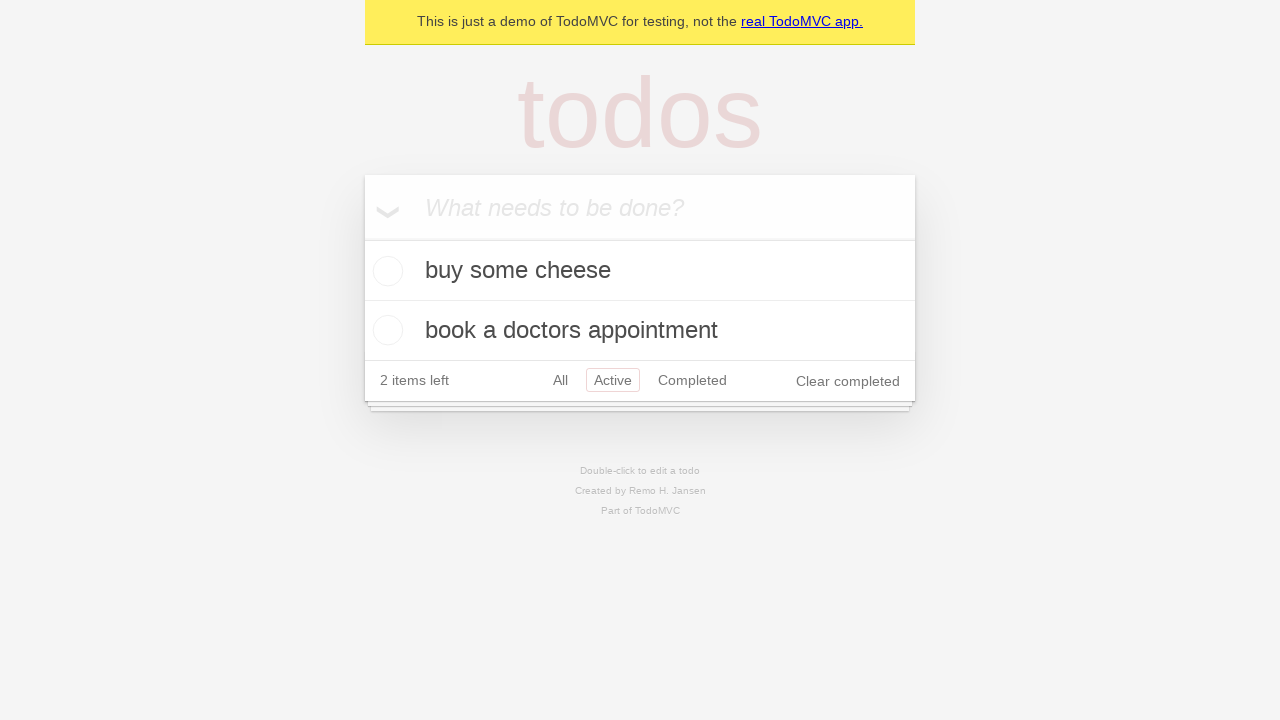

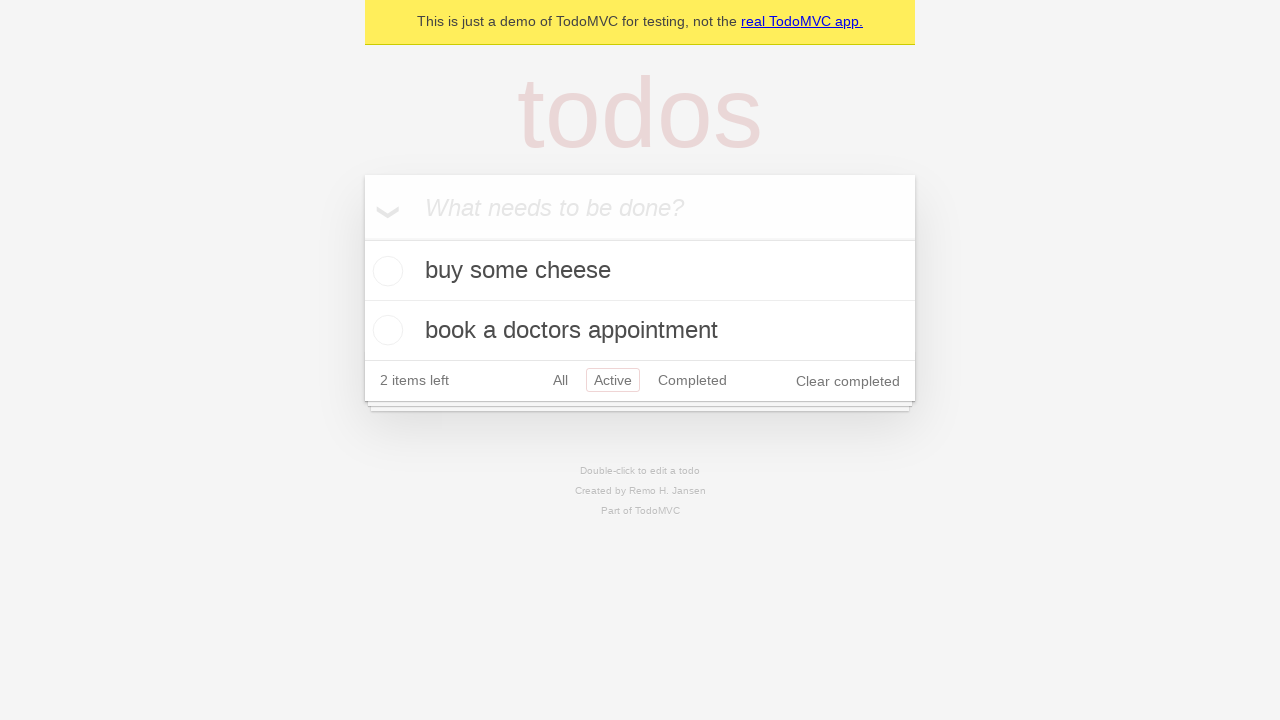